Tests the to-do list functionality by adding multiple tasks via the input field and add button, then verifies that all tasks appear in the list.

Starting URL: https://training-support.net/webelements/todo-list/

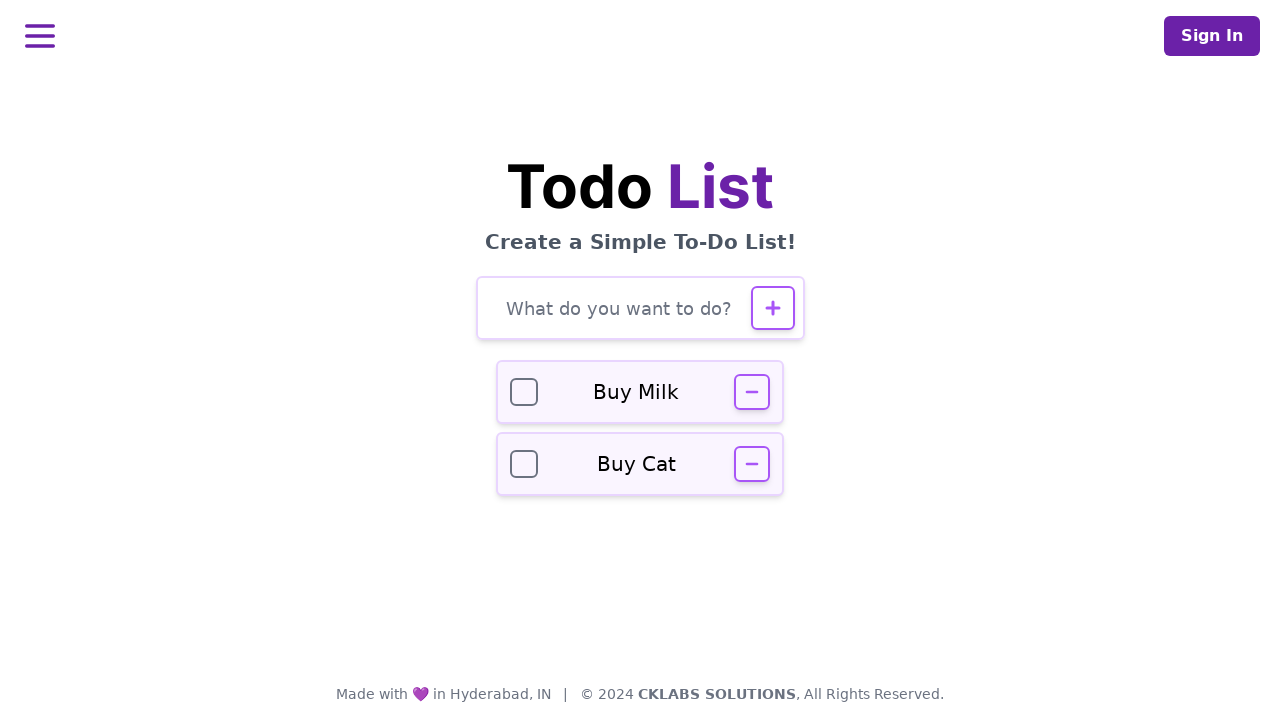

Filled todo input field with task: 'Buy groceries' on #todo-input
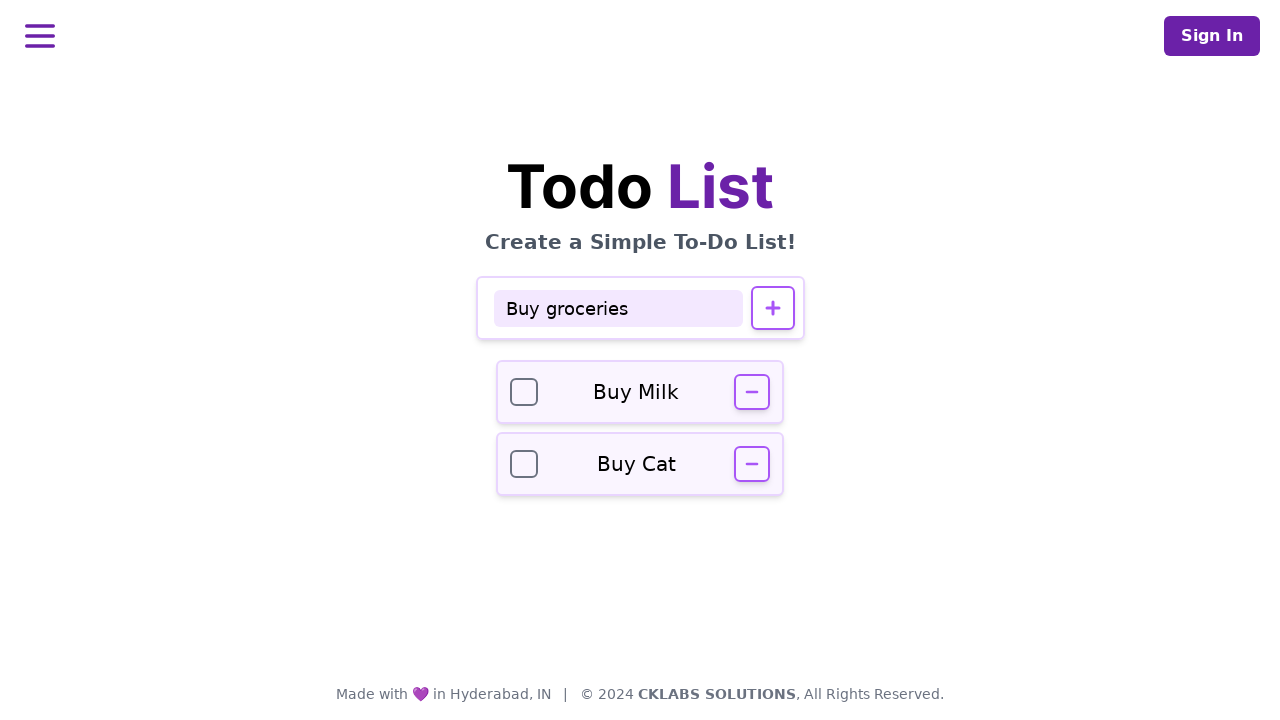

Clicked add button to add task: 'Buy groceries' at (772, 308) on #todo-add
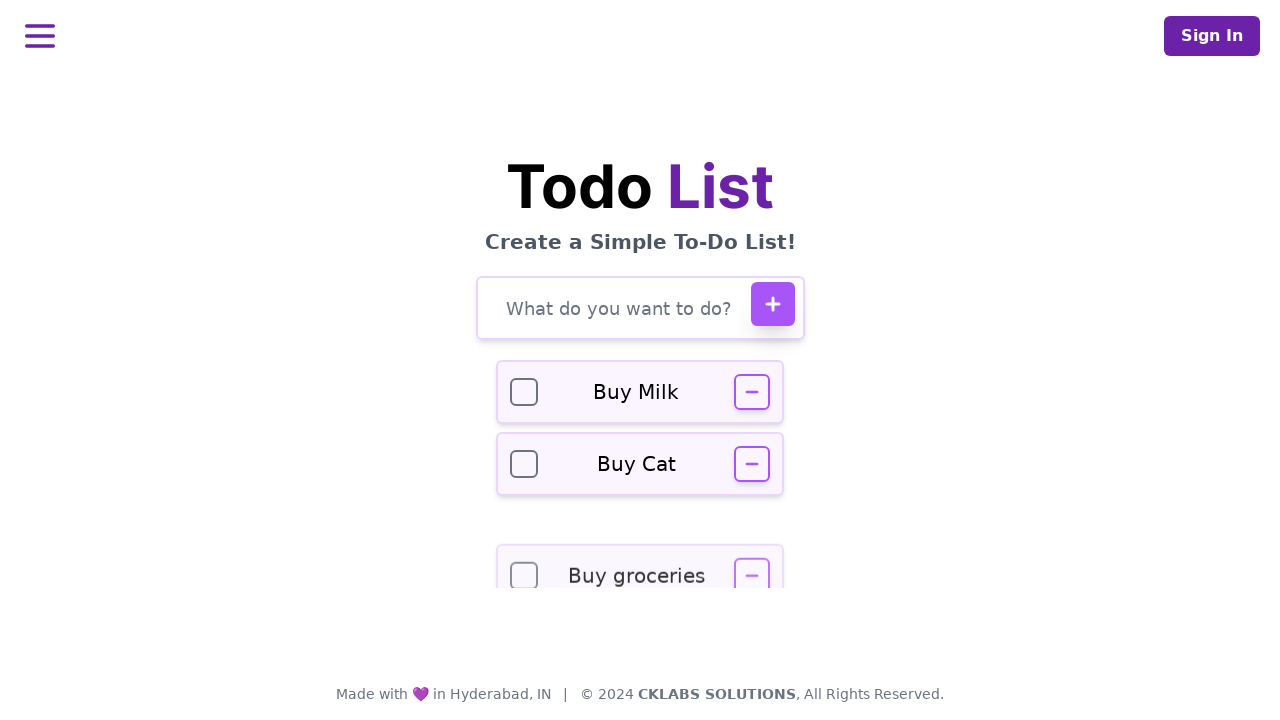

Waited for task 'Buy groceries' to be added to the list
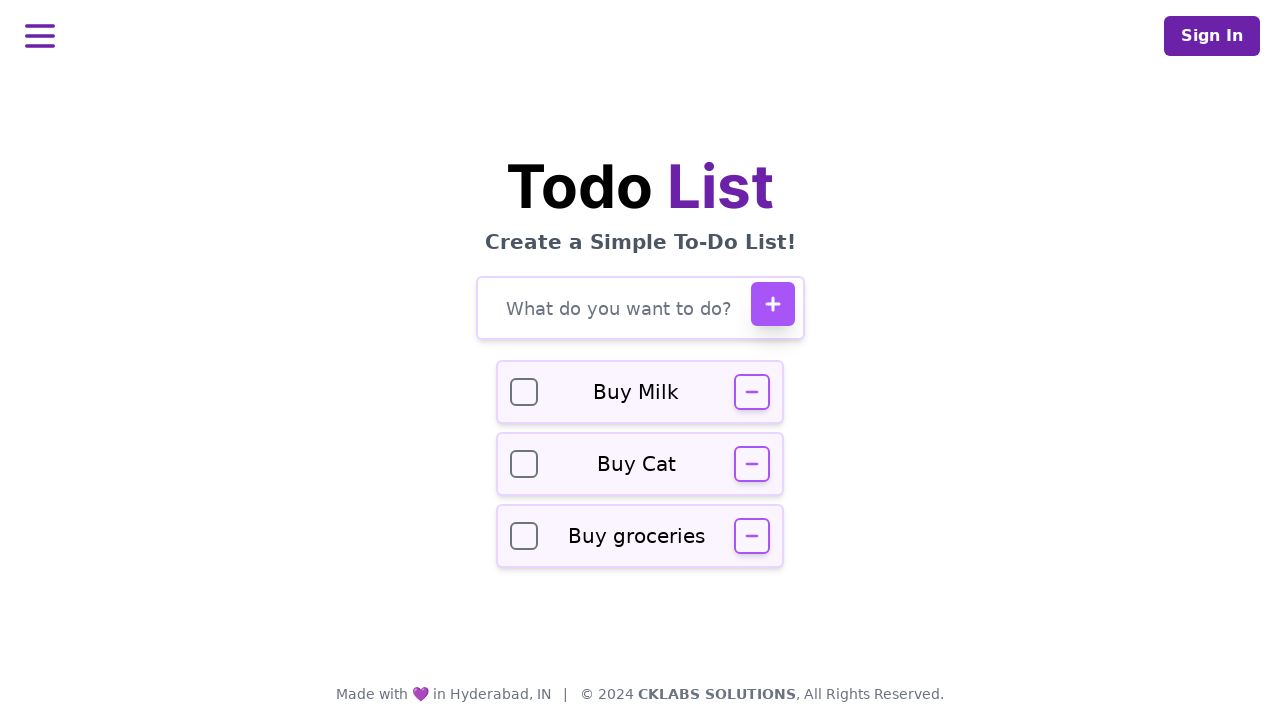

Filled todo input field with task: 'Complete project report' on #todo-input
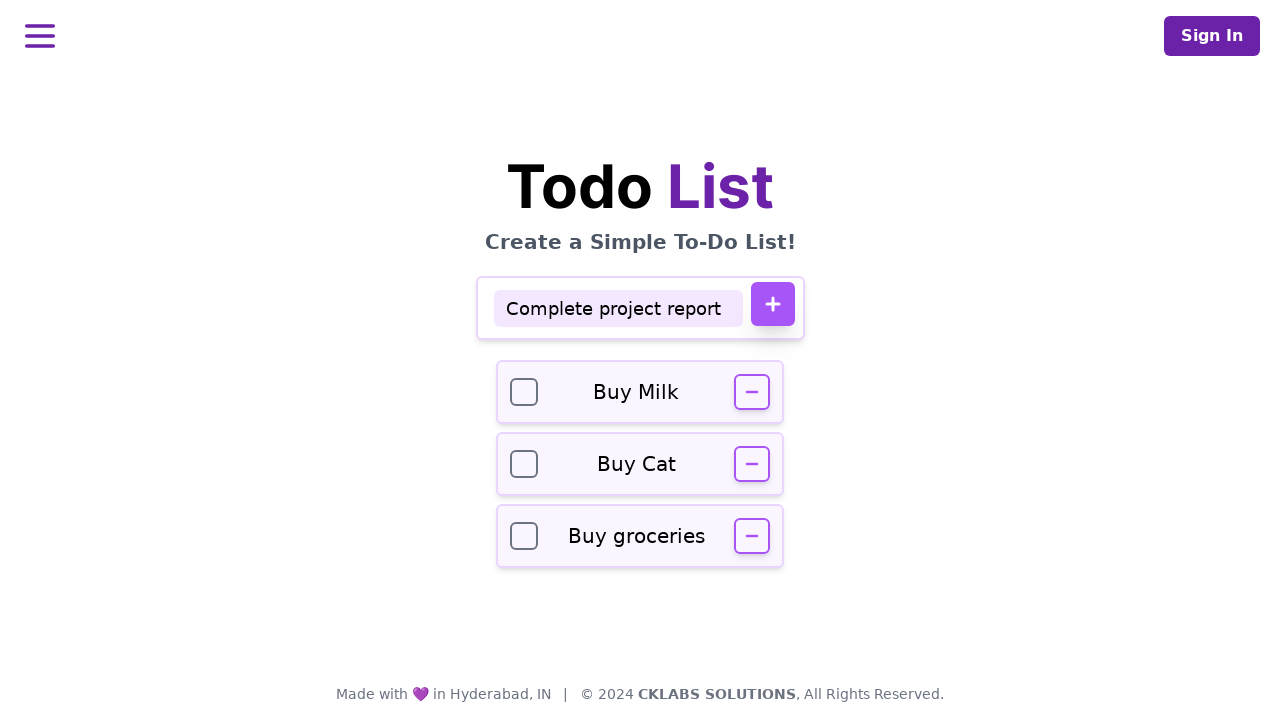

Clicked add button to add task: 'Complete project report' at (772, 304) on #todo-add
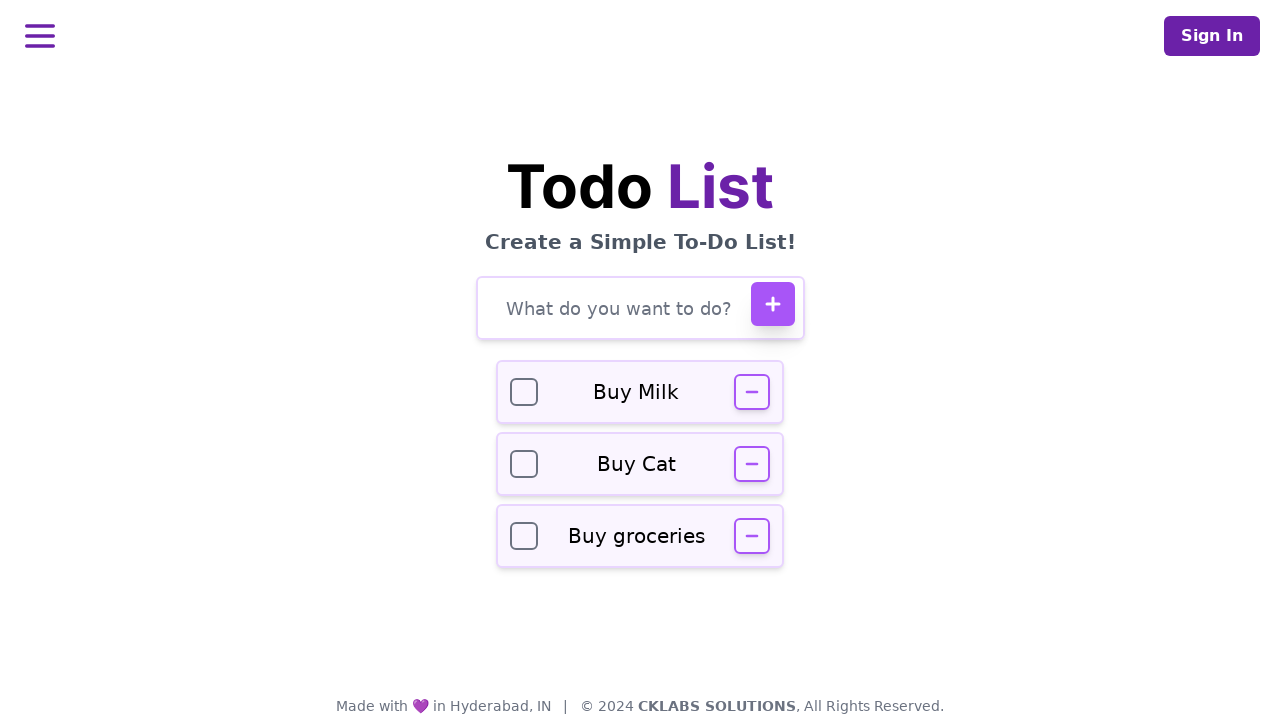

Waited for task 'Complete project report' to be added to the list
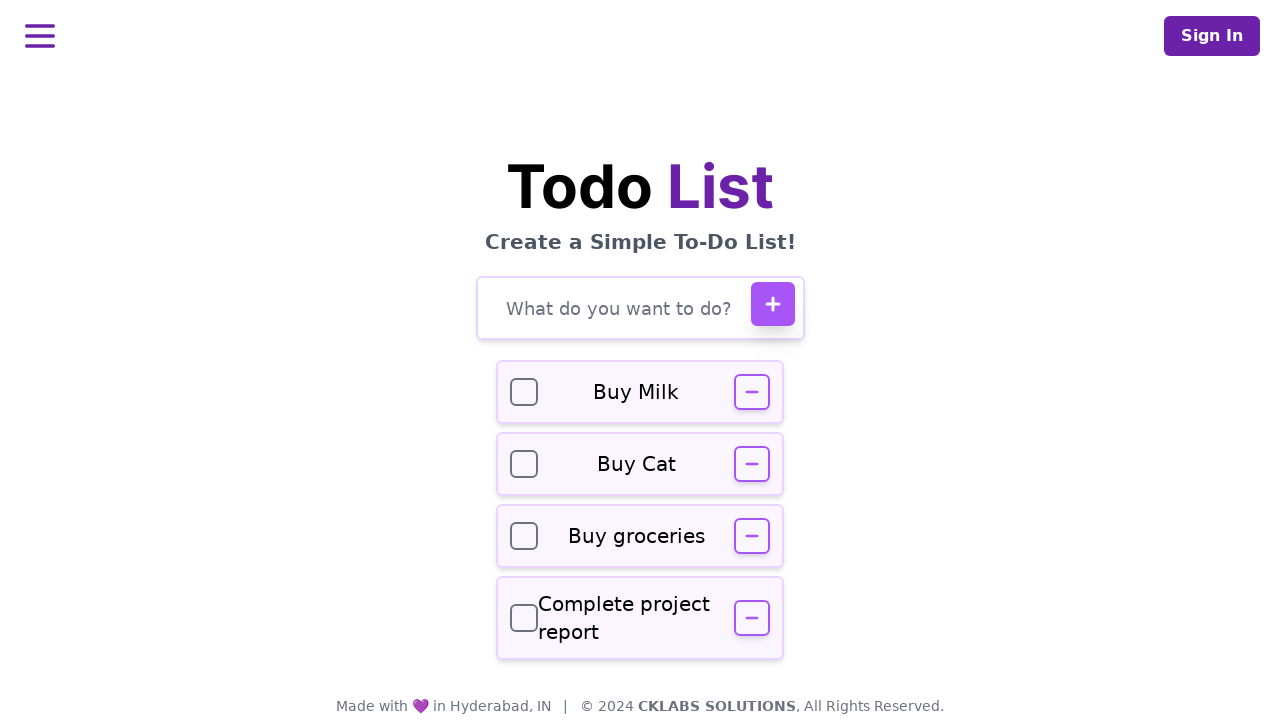

Filled todo input field with task: 'Call dentist' on #todo-input
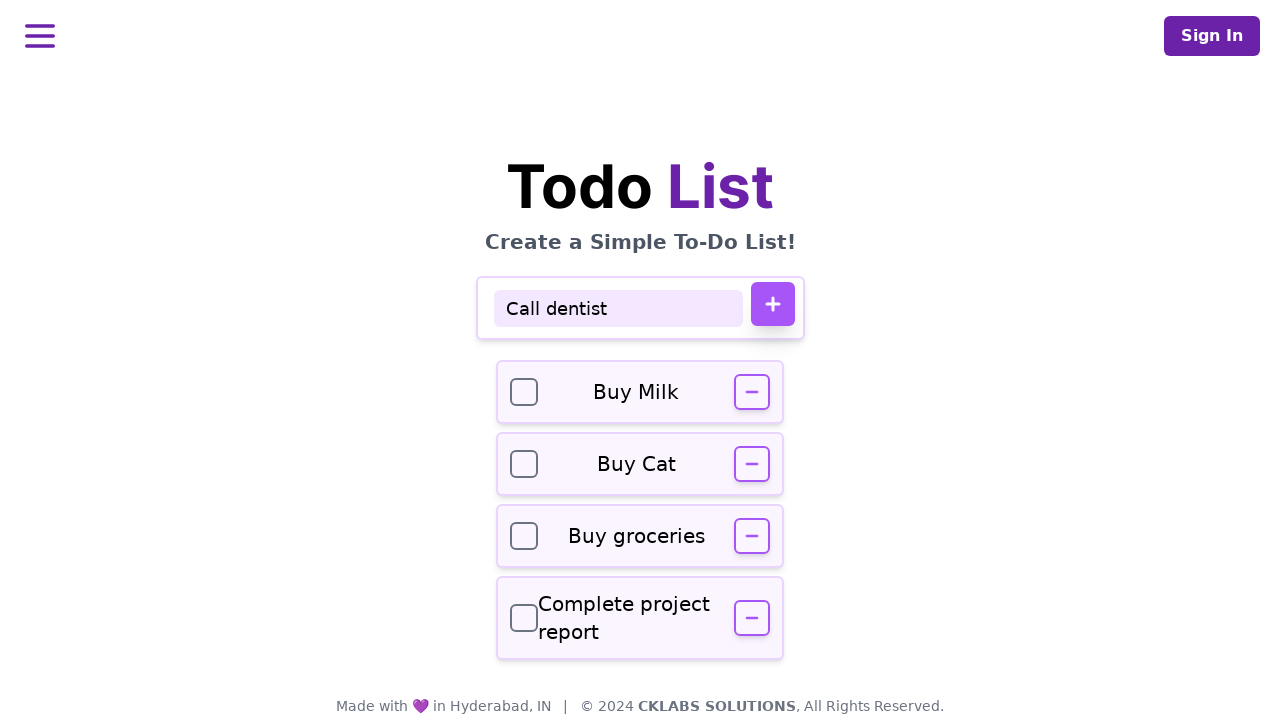

Clicked add button to add task: 'Call dentist' at (772, 304) on #todo-add
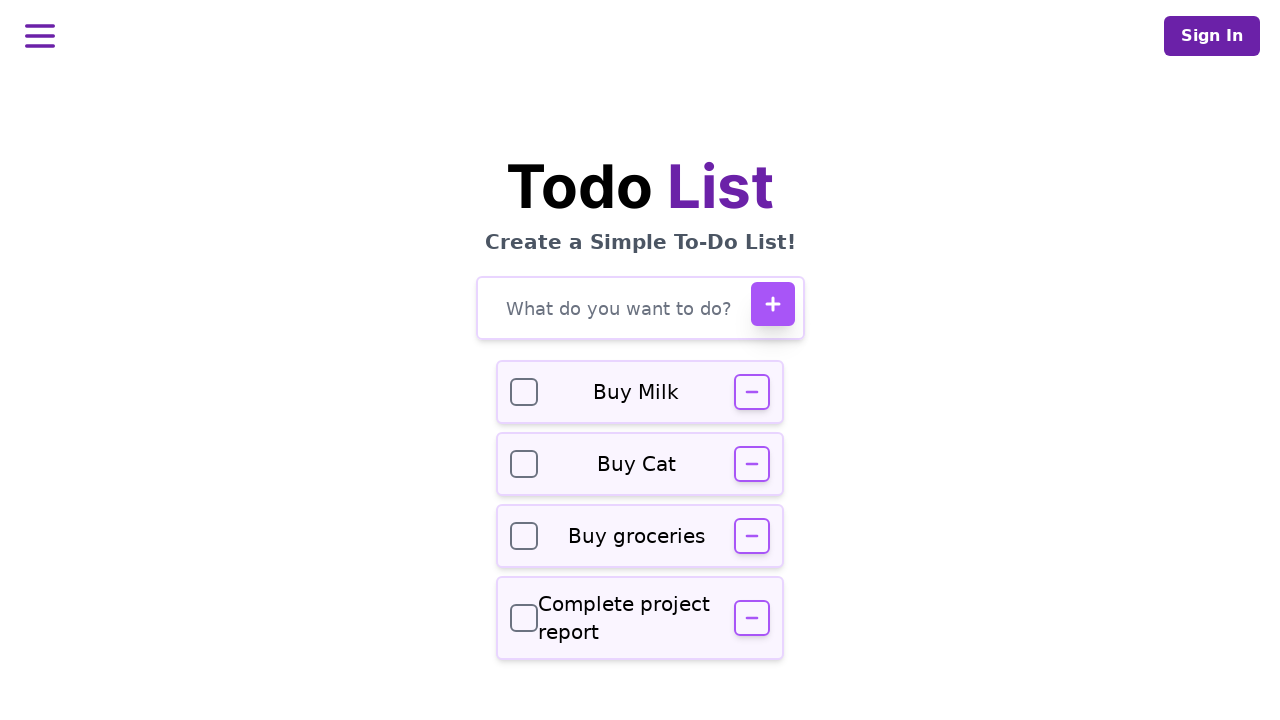

Waited for task 'Call dentist' to be added to the list
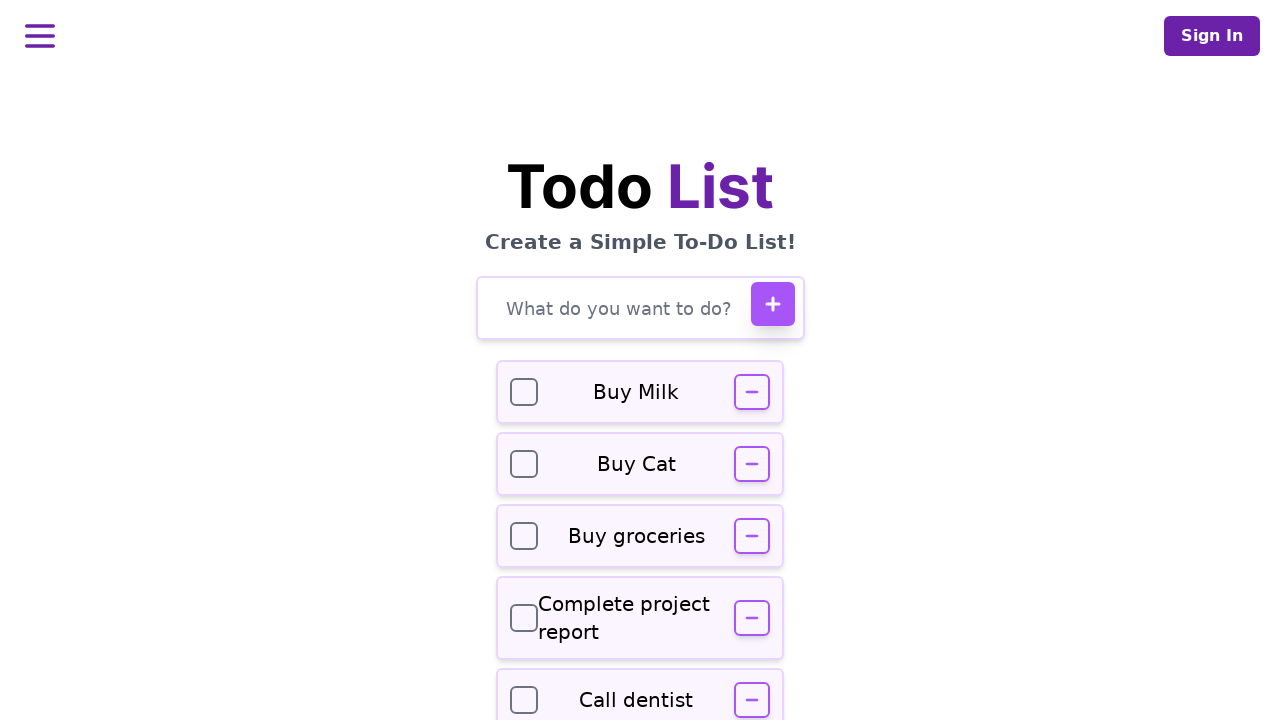

Filled todo input field with task: 'Schedule meeting' on #todo-input
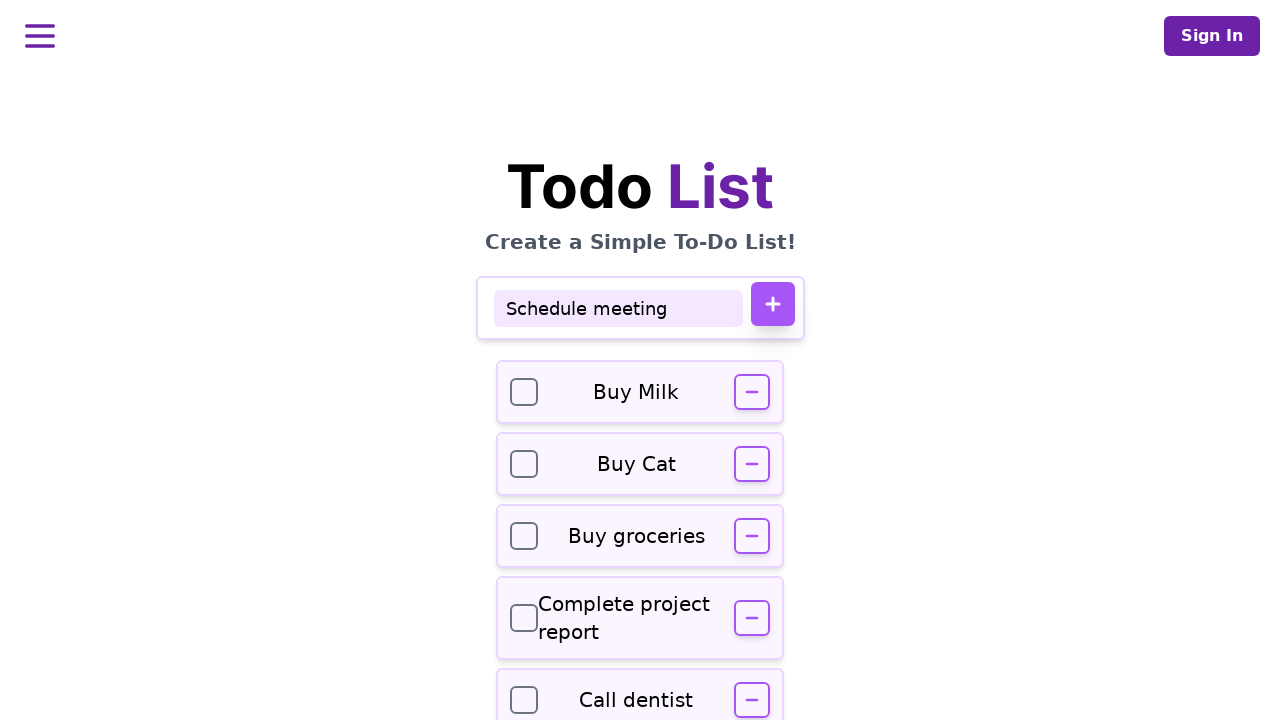

Clicked add button to add task: 'Schedule meeting' at (772, 304) on #todo-add
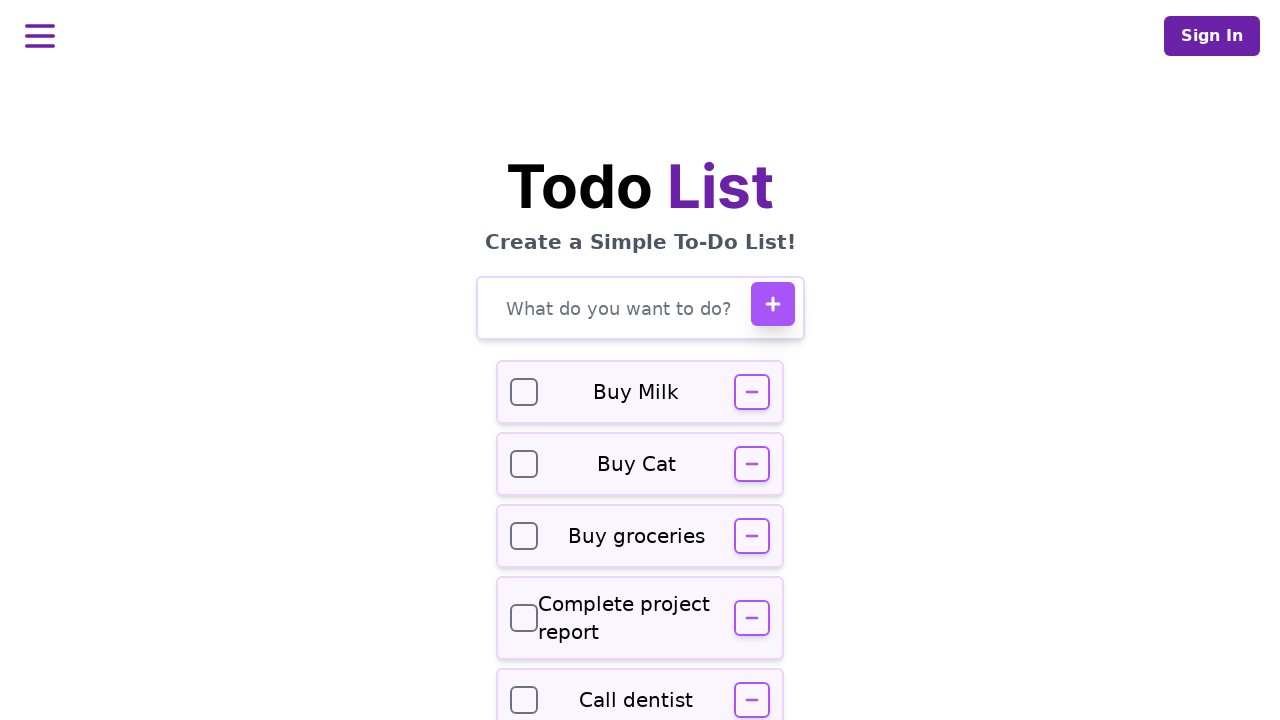

Waited for task 'Schedule meeting' to be added to the list
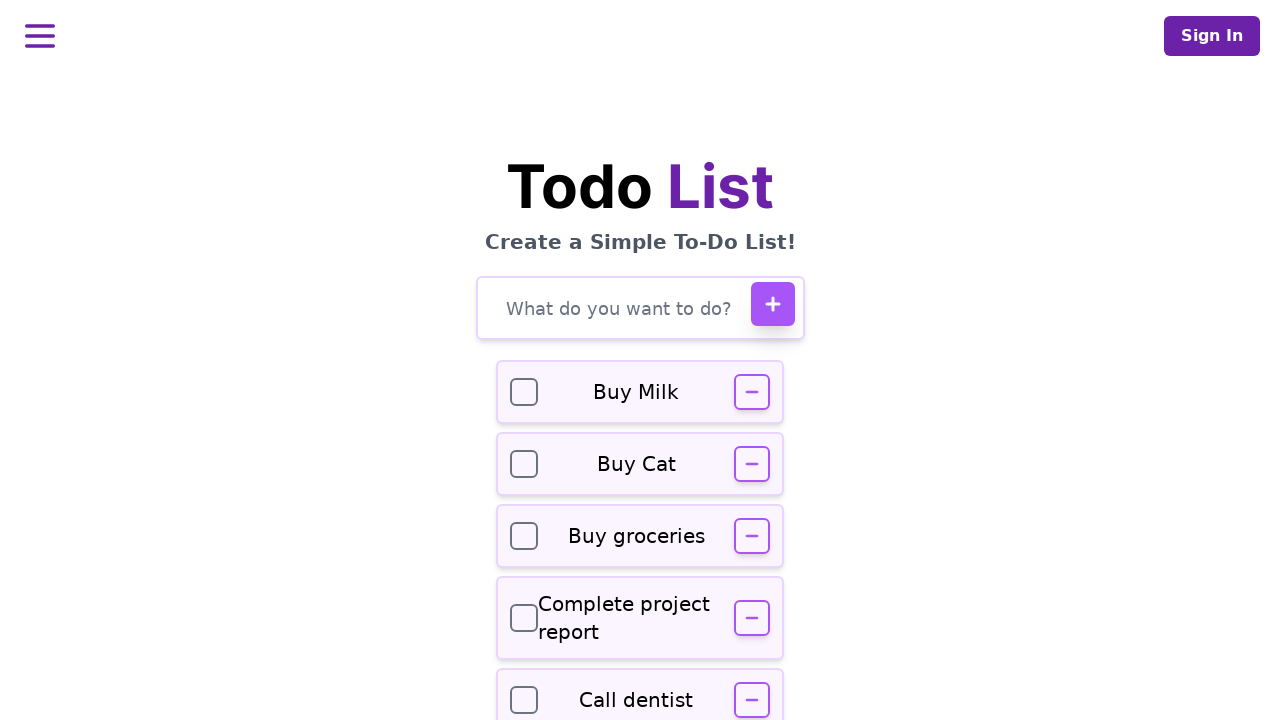

Filled todo input field with task: 'Review pull request' on #todo-input
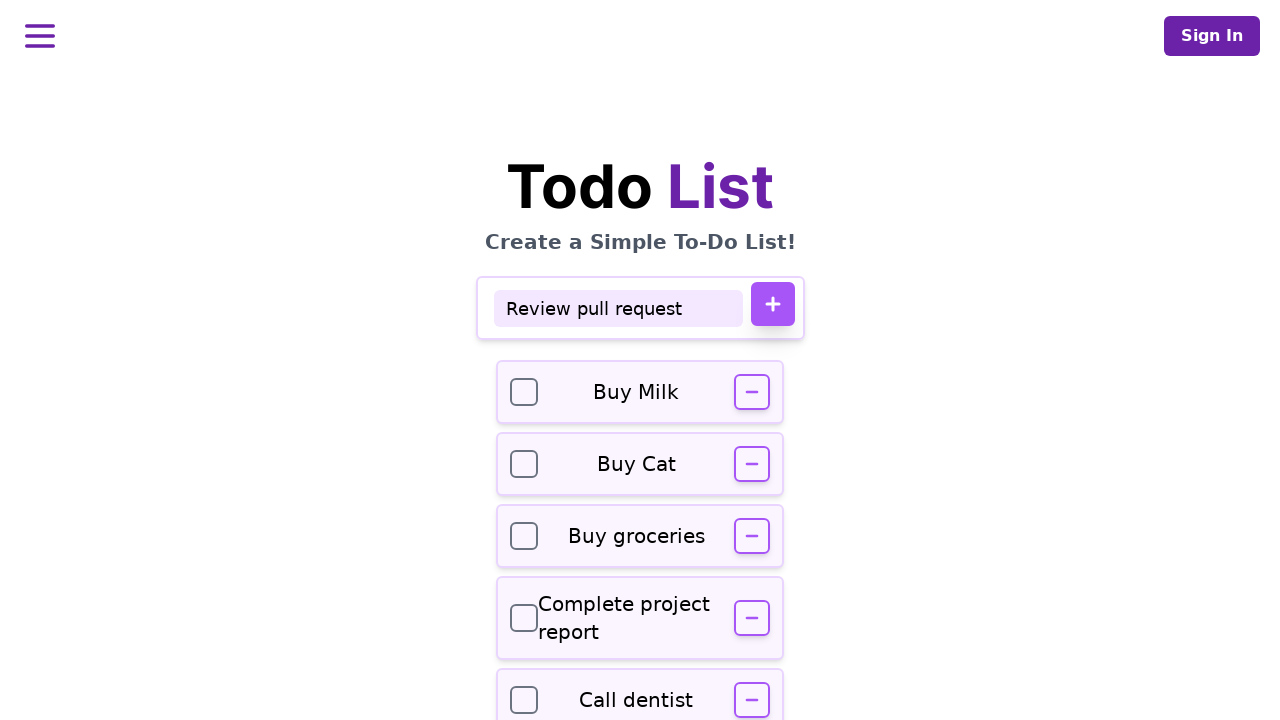

Clicked add button to add task: 'Review pull request' at (772, 304) on #todo-add
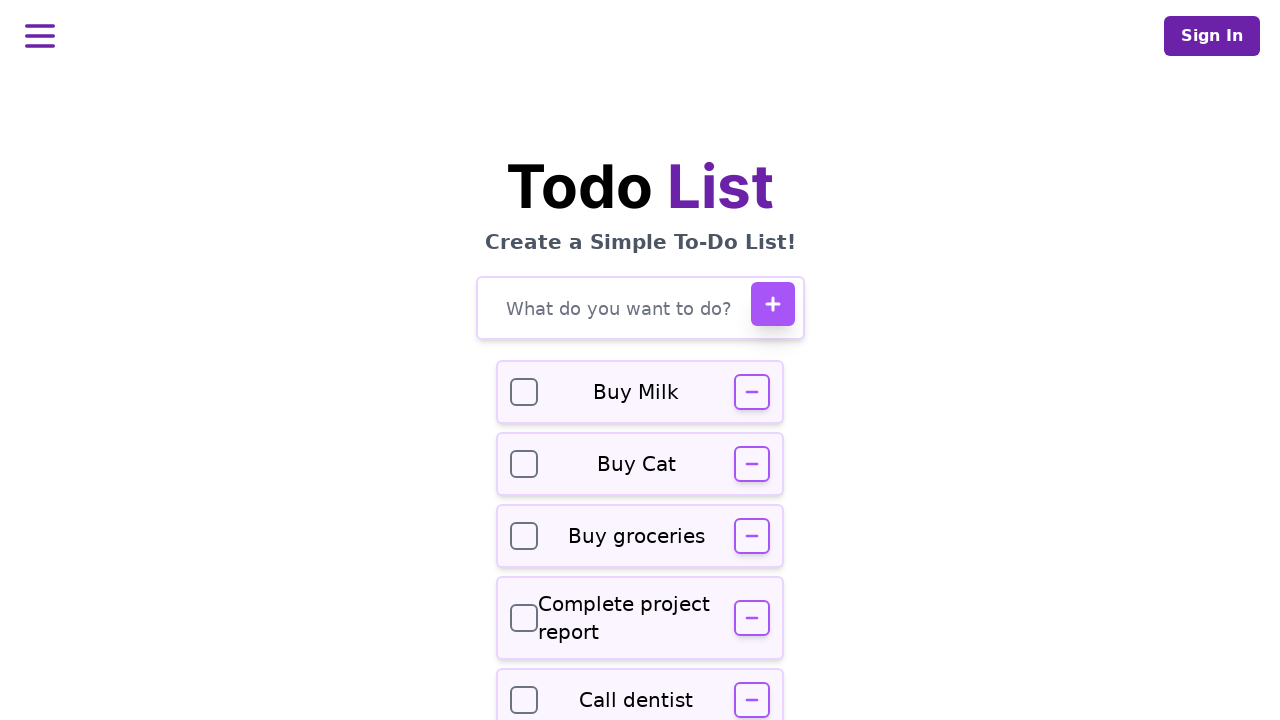

Waited for task 'Review pull request' to be added to the list
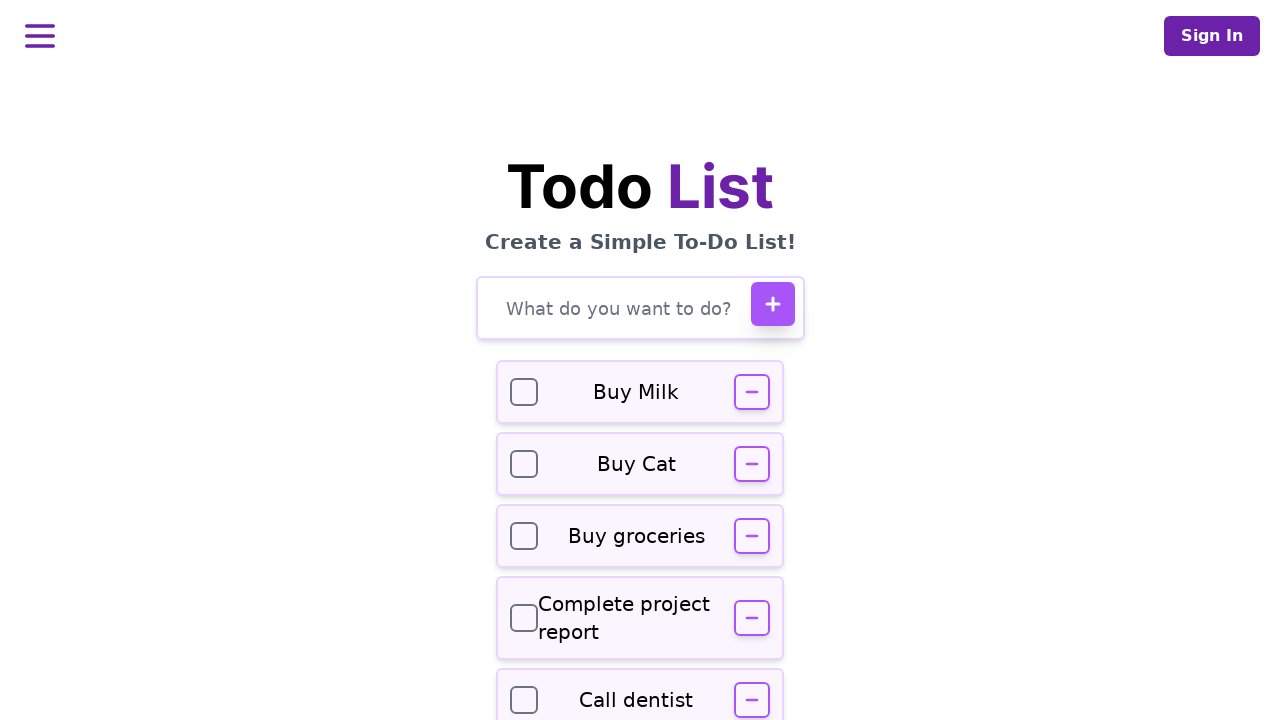

Waited for task list items to be attached to the DOM
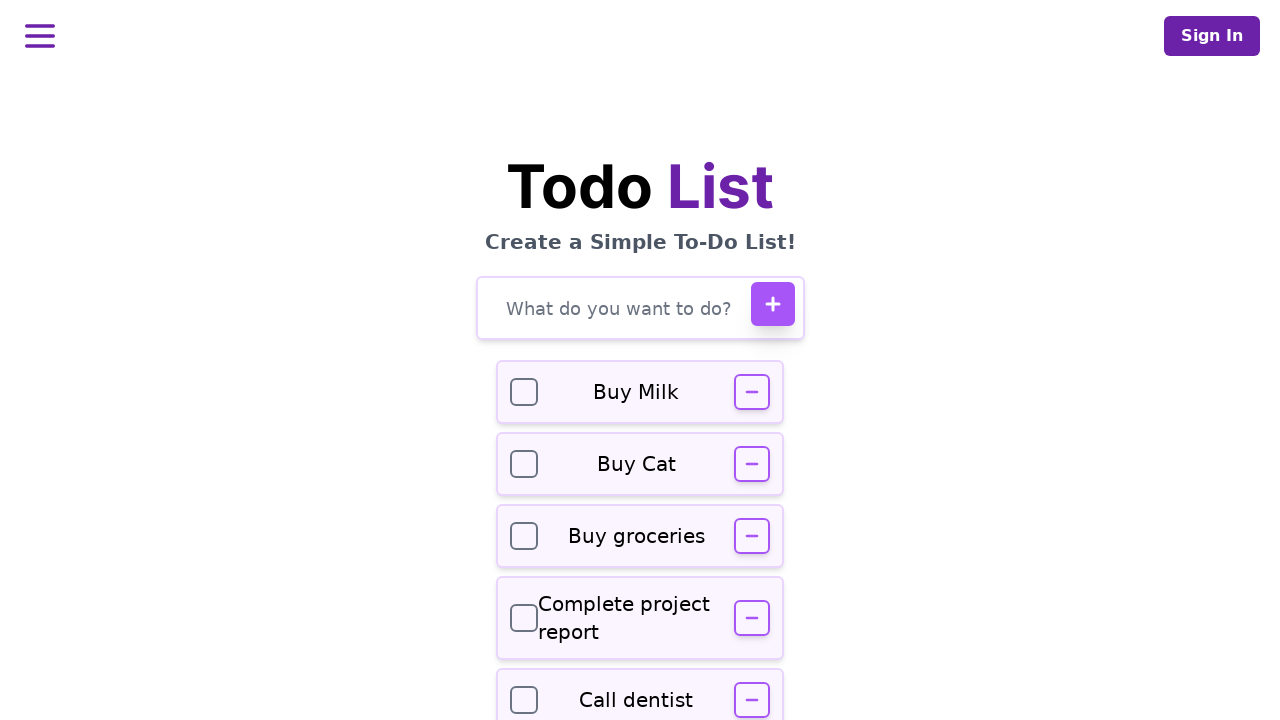

Retrieved all task elements from the list
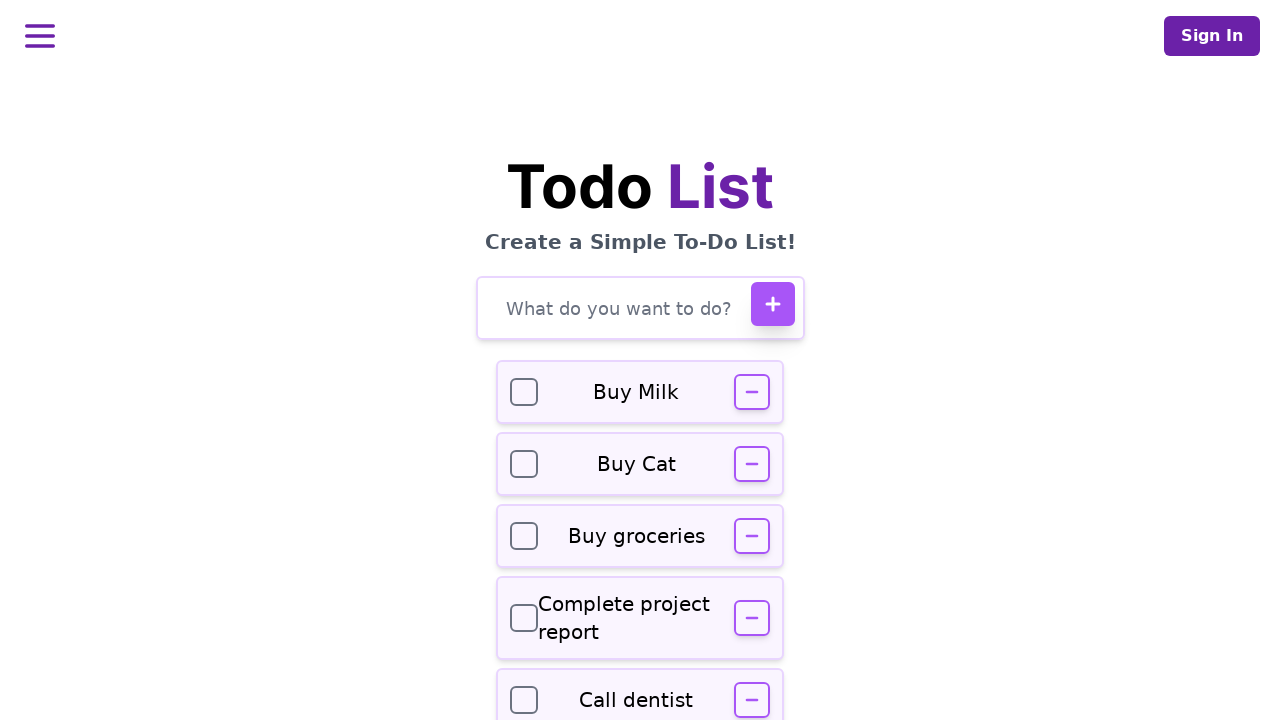

Verified that all 5 tasks were successfully added to the to-do list
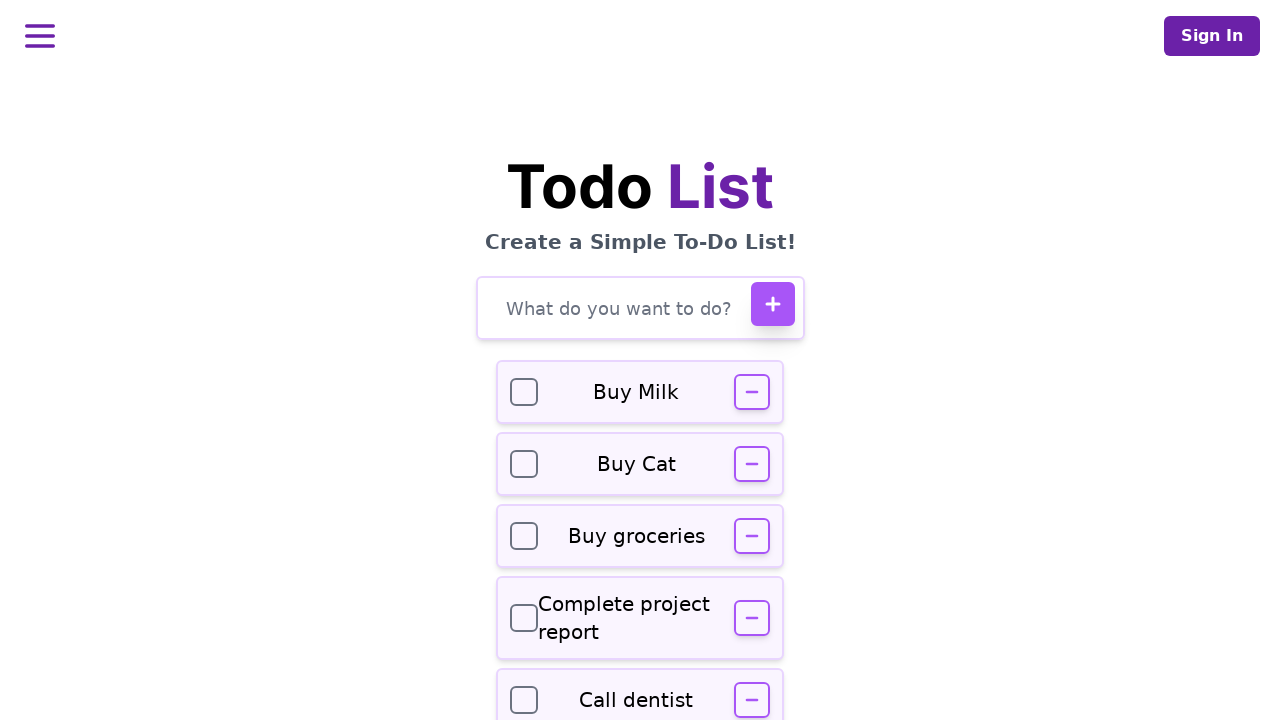

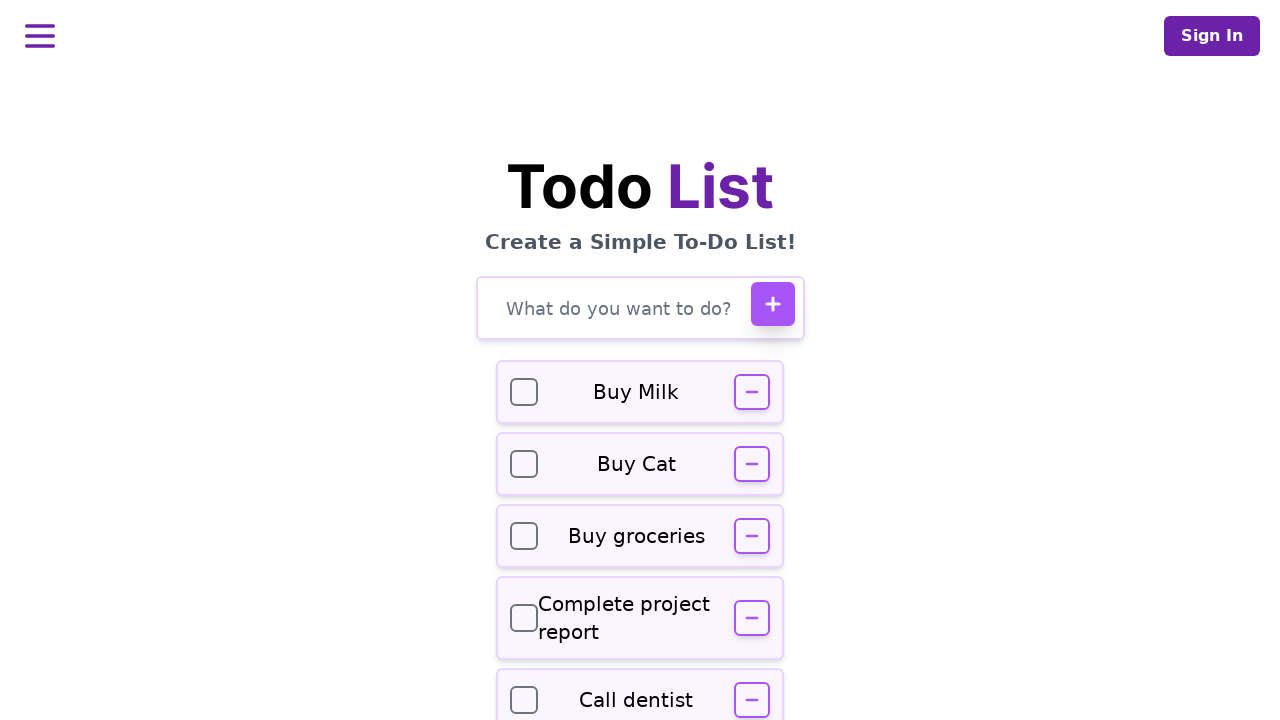